Tests right-click context menu functionality by right-clicking an element, iterating through menu options, clicking "Copy", and handling the resulting alert

Starting URL: http://swisnl.github.io/jQuery-contextMenu/demo.html

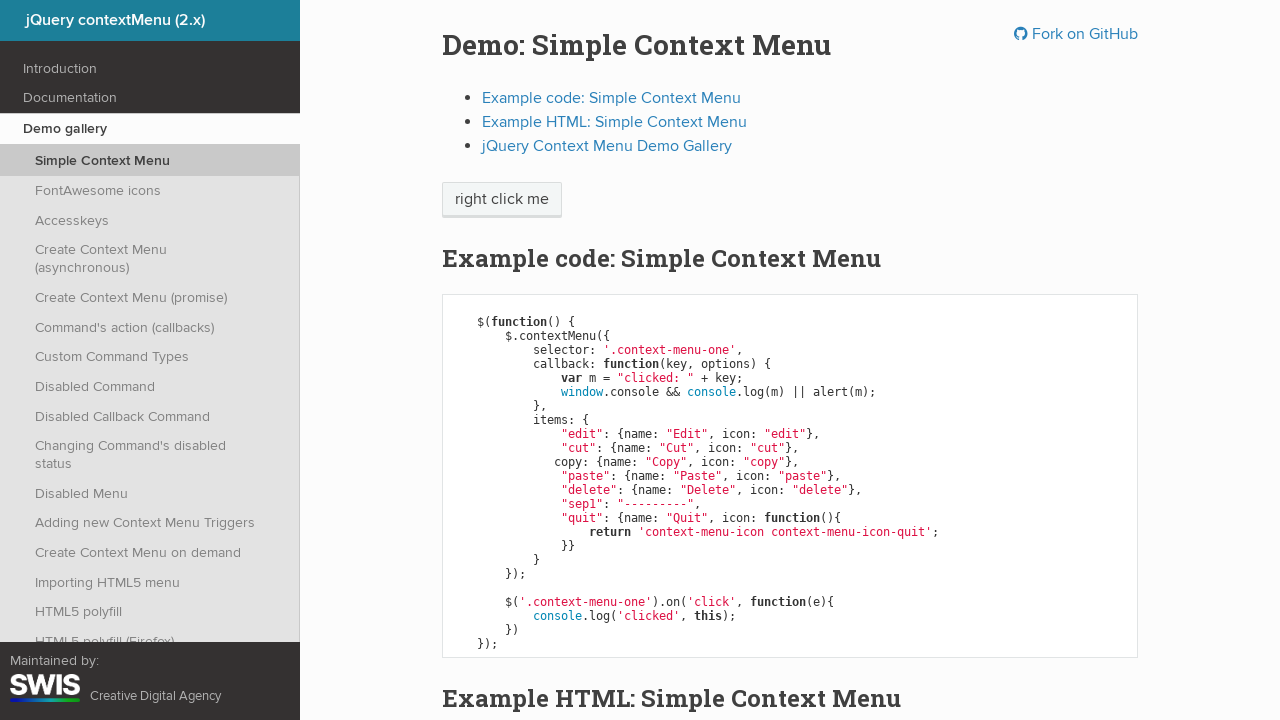

Located the 'right click me' element
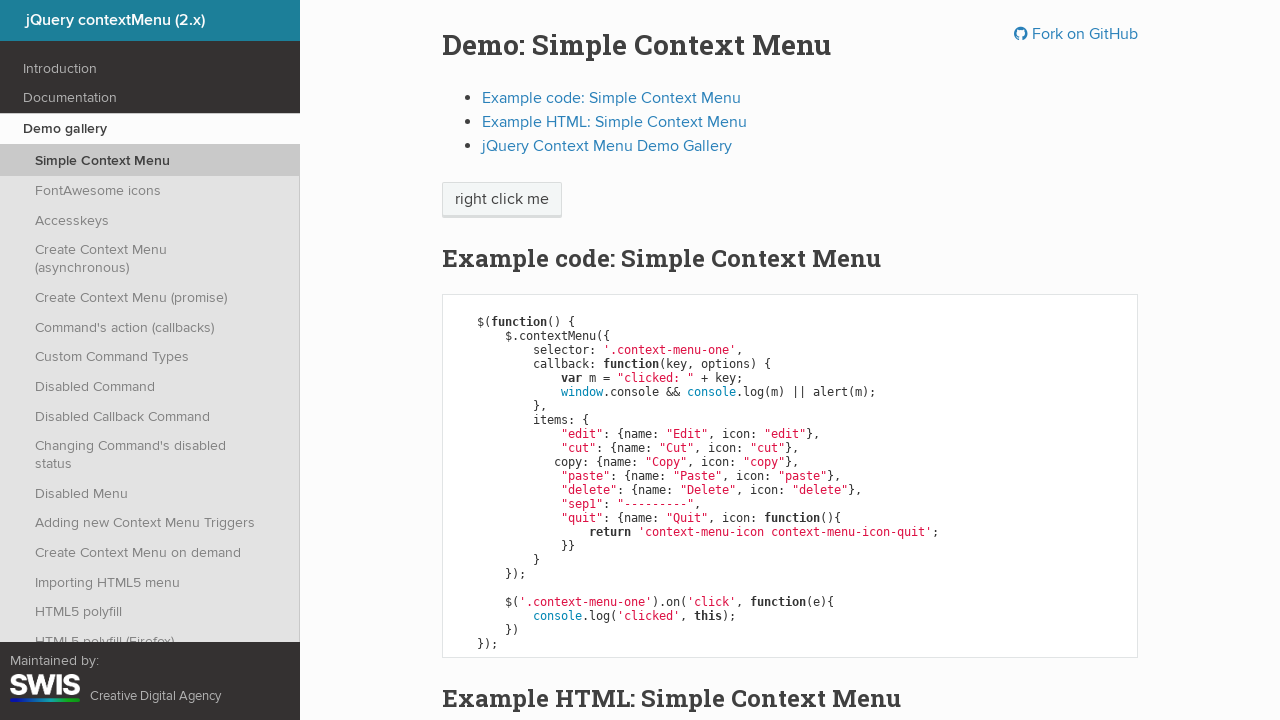

Right-clicked the element to open context menu at (502, 200) on xpath=//span[text()='right click me']
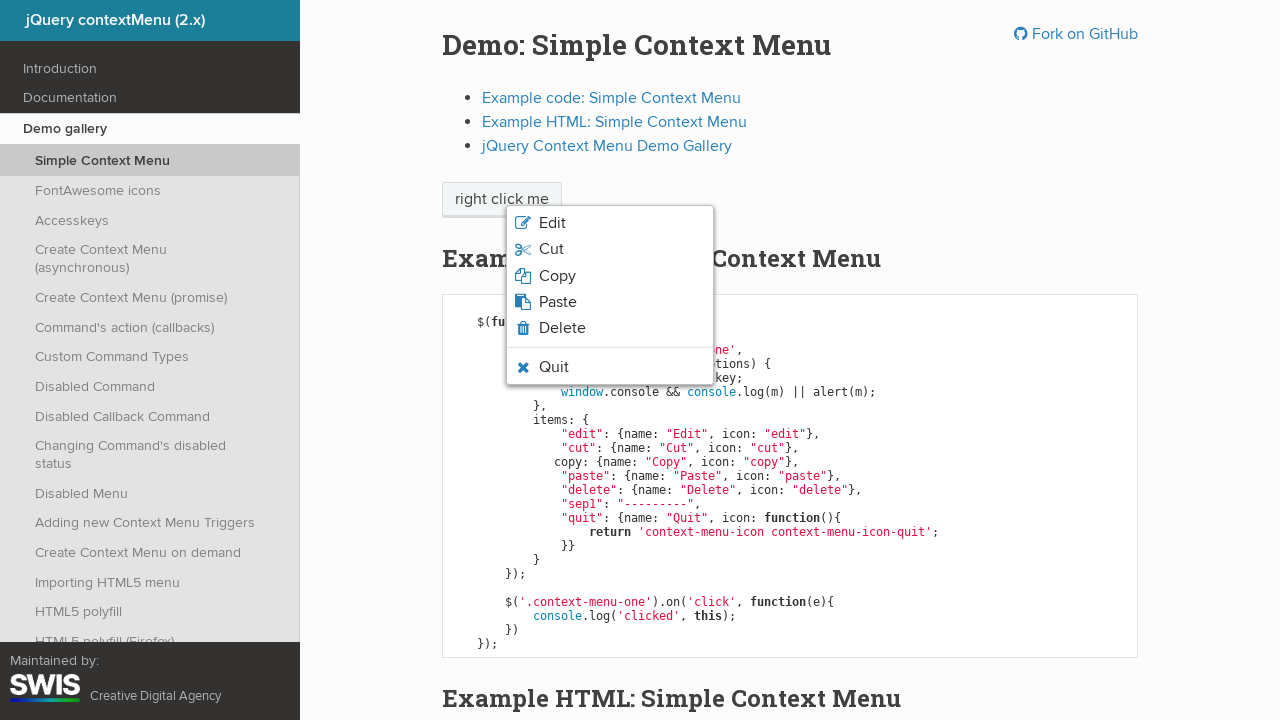

Retrieved all context menu items
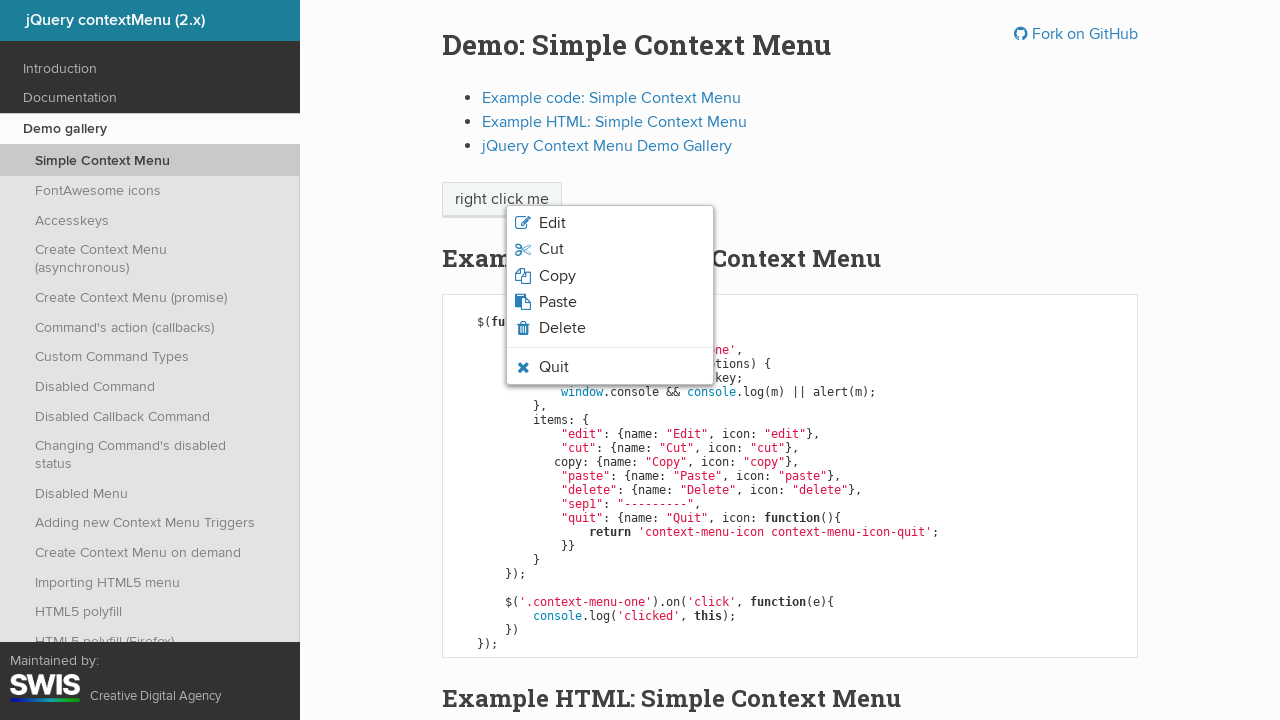

Clicked 'Copy' option from context menu at (557, 276) on css=ul.context-menu-list span >> nth=2
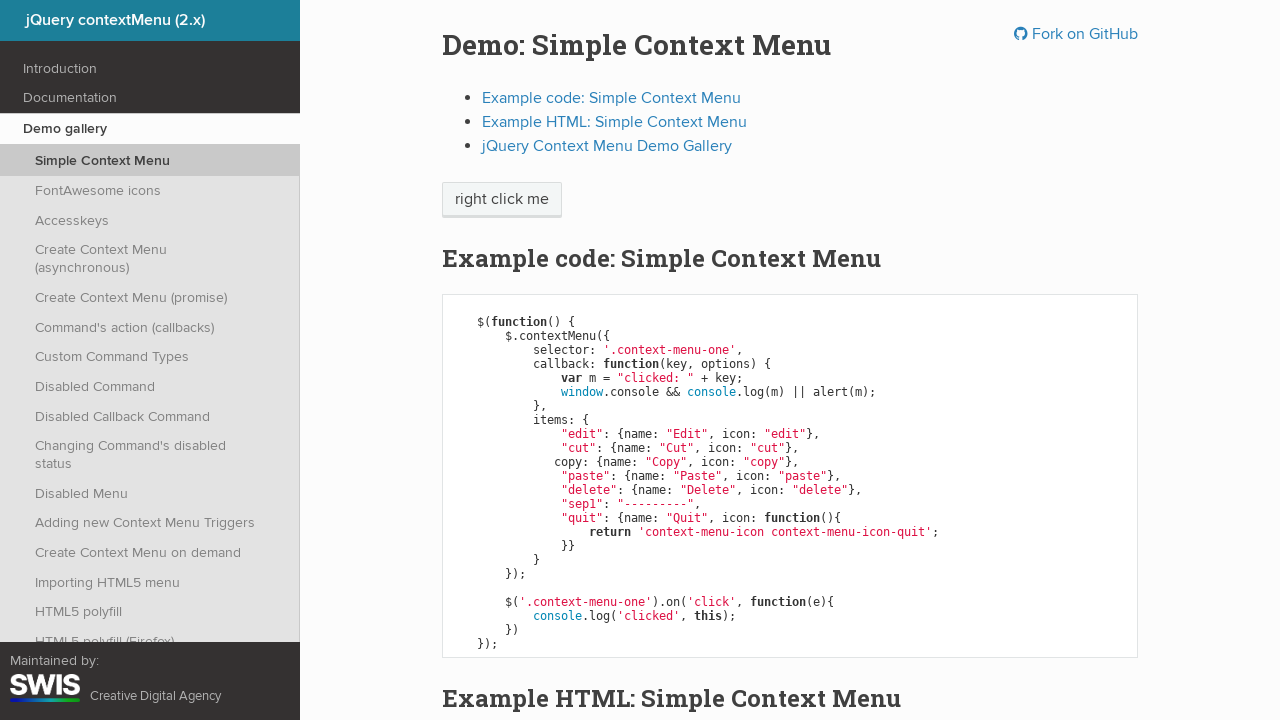

Set up dialog handler to accept alerts
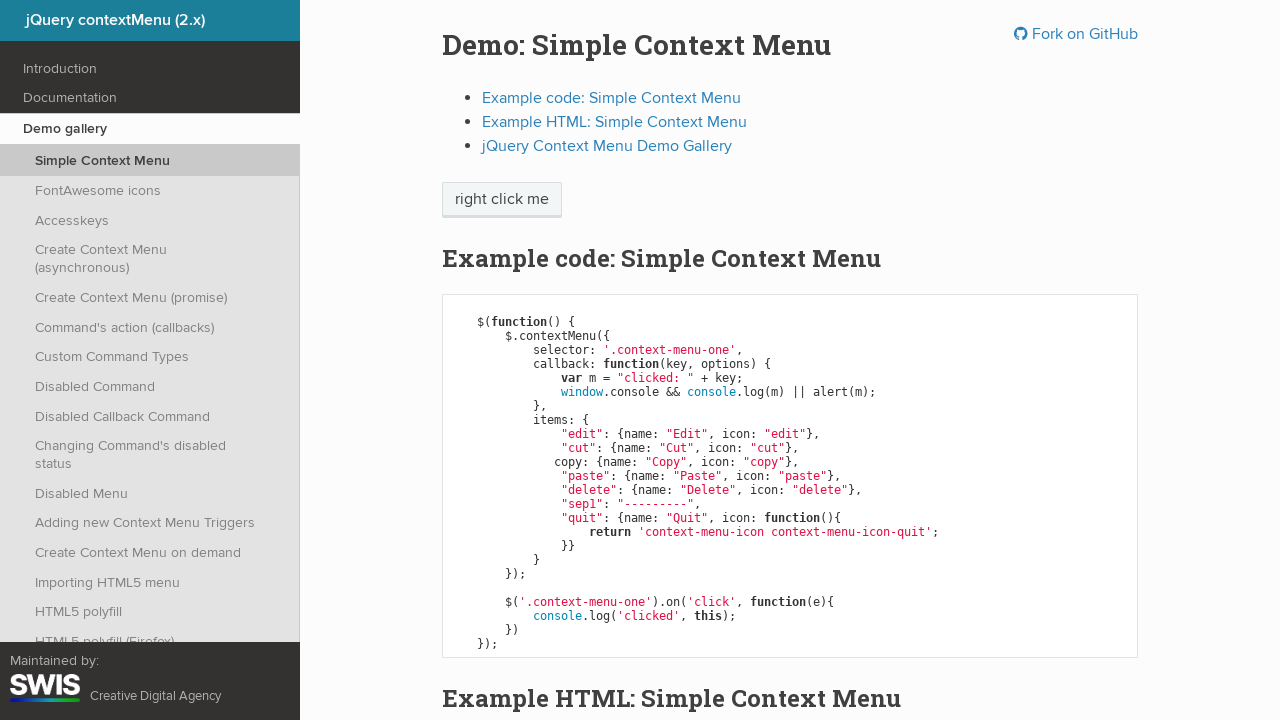

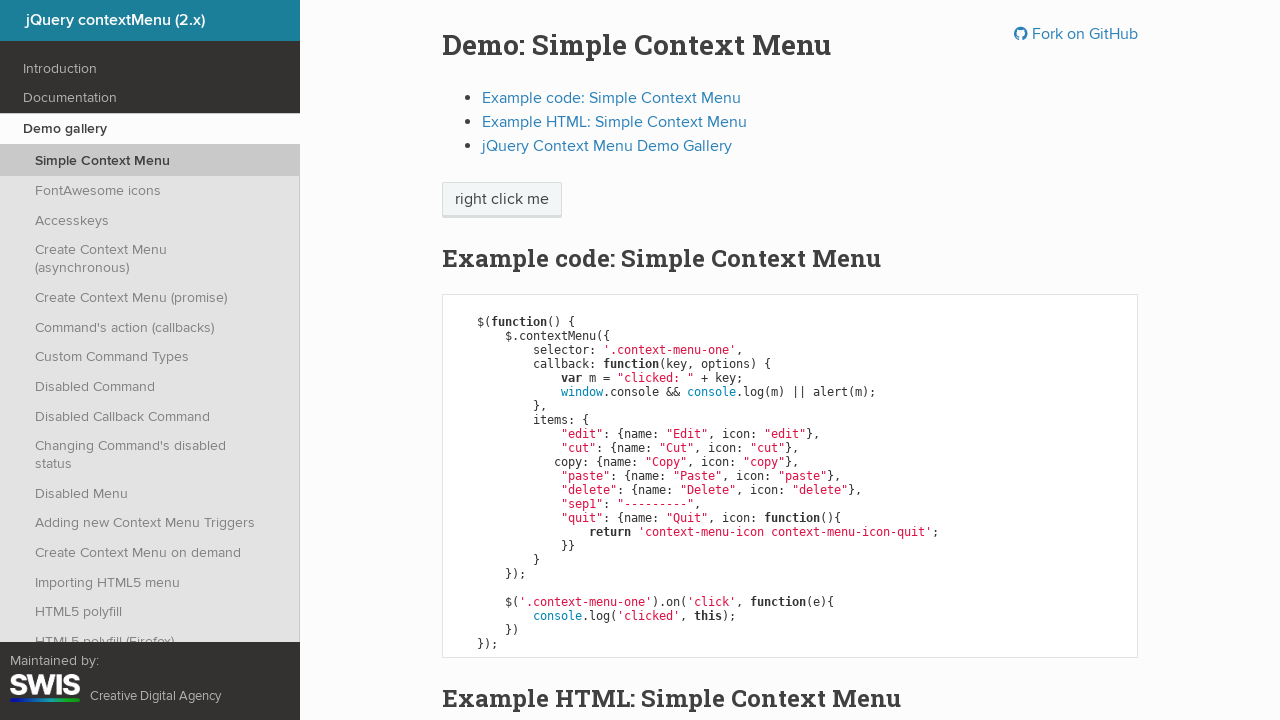